Tests clicking the next page button

Starting URL: https://www.olx.ua/list/

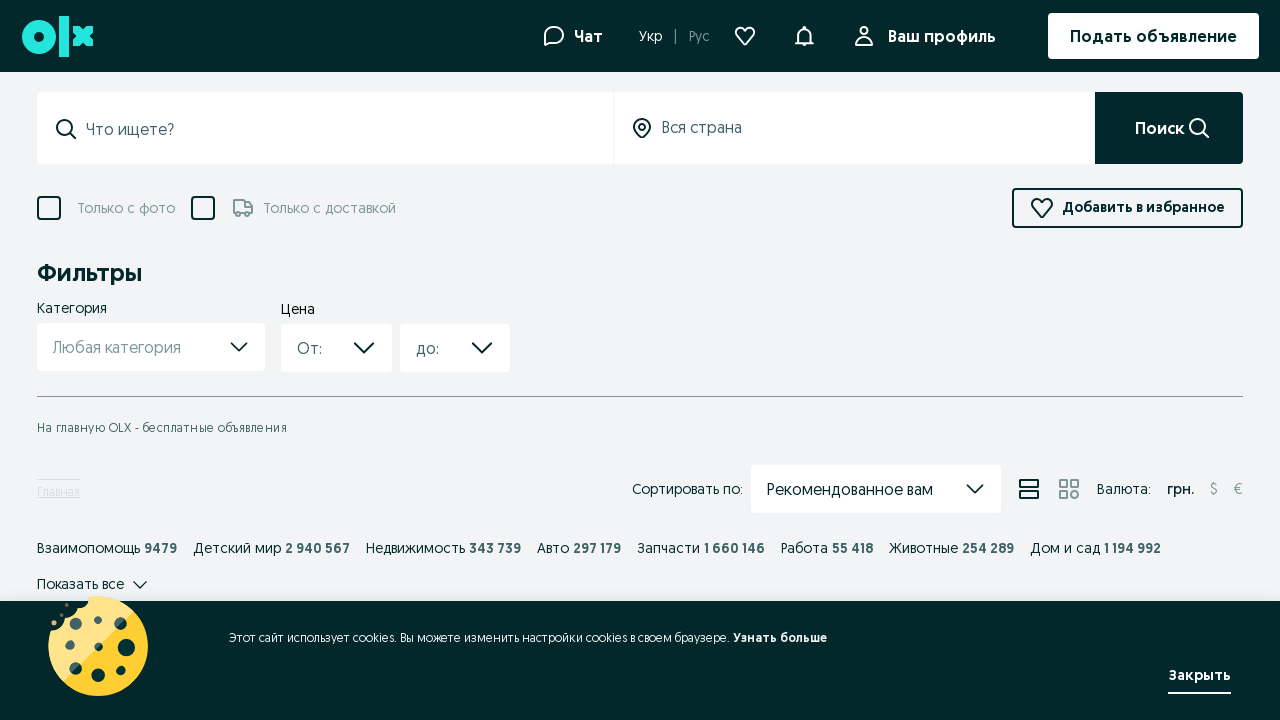

Clicked next page button to navigate to the next page of listings at (633, 361) on a[data-testid='pagination-forward']
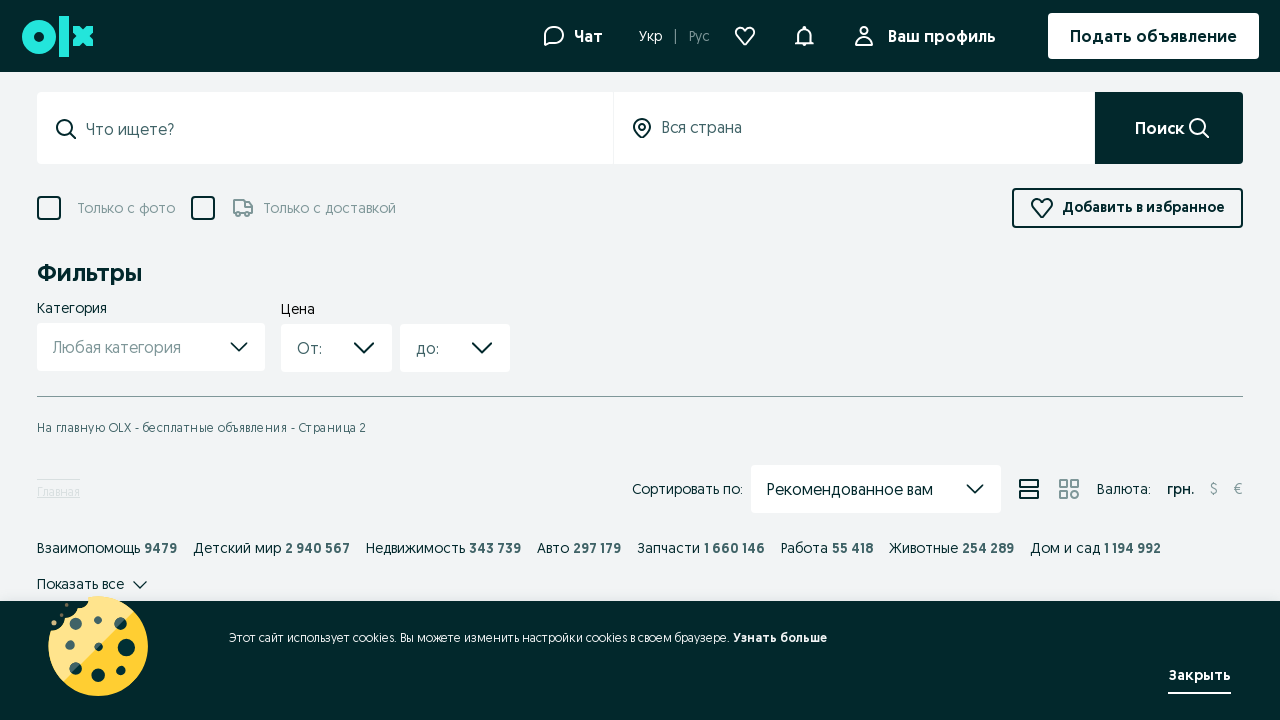

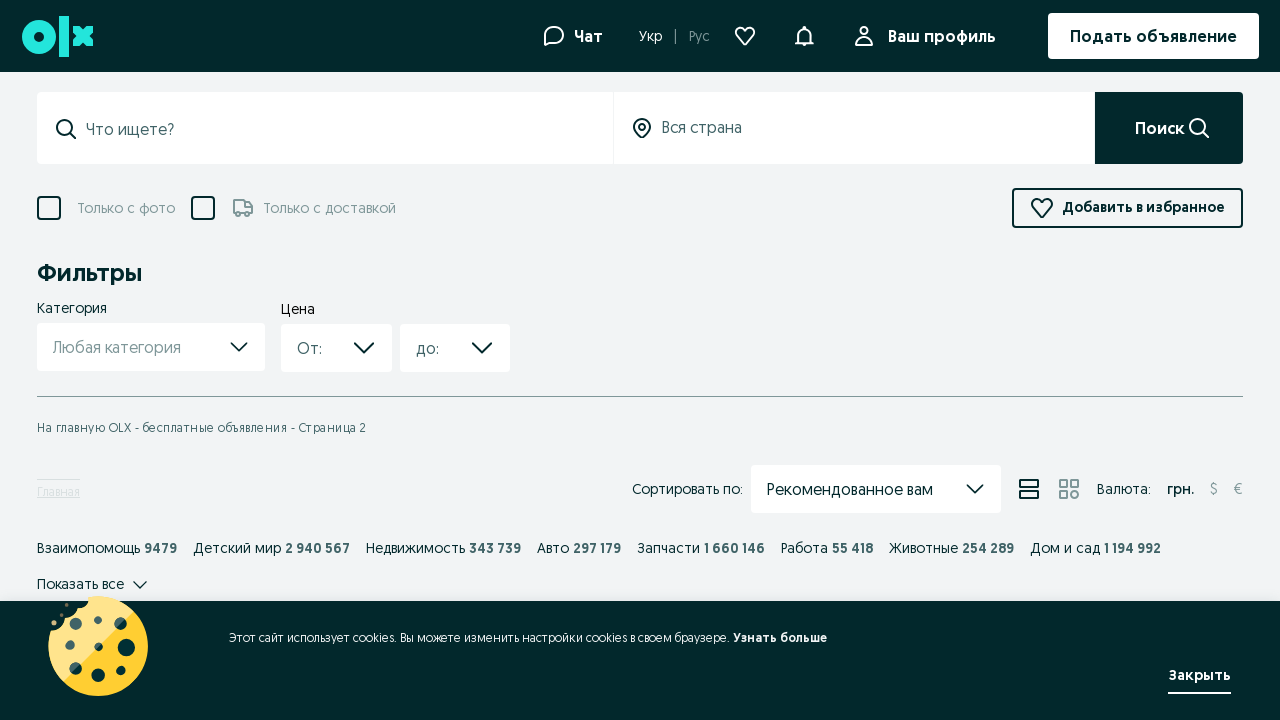